Tests explicit wait with extended timeout by clicking a start button and waiting for dynamic content to appear.

Starting URL: https://automationfc.github.io/dynamic-loading/

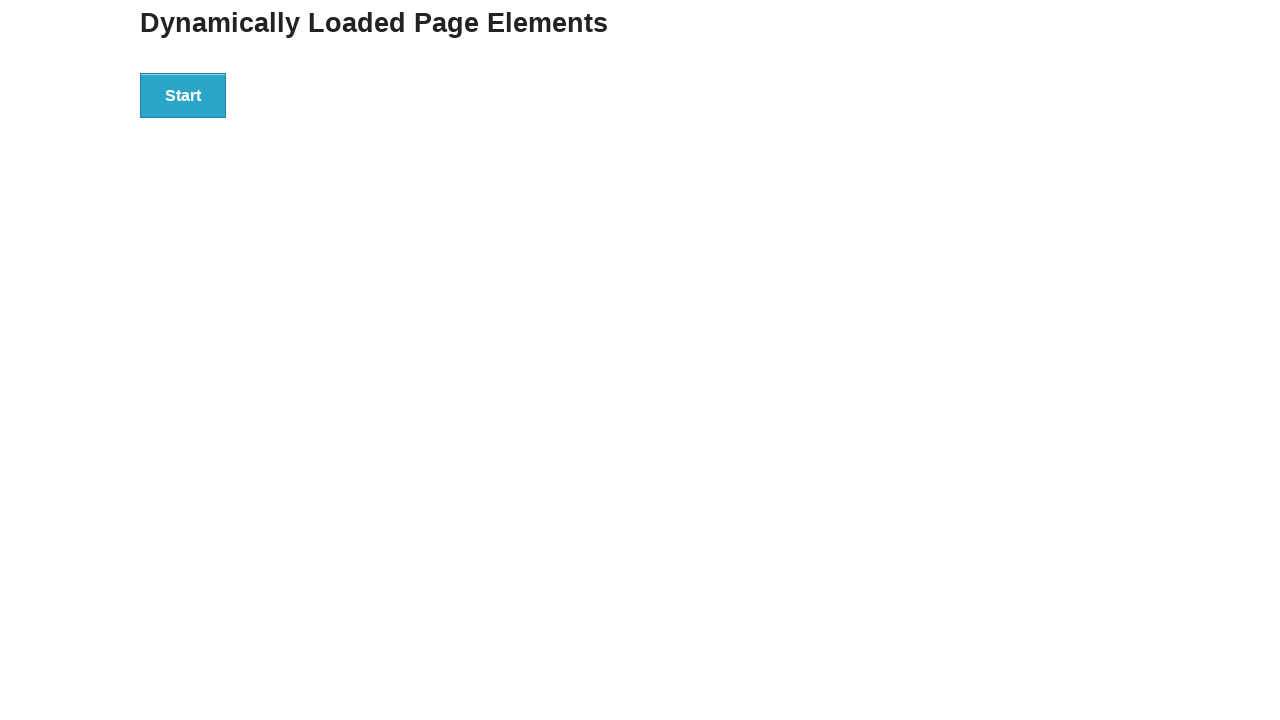

Navigated to dynamic loading test page
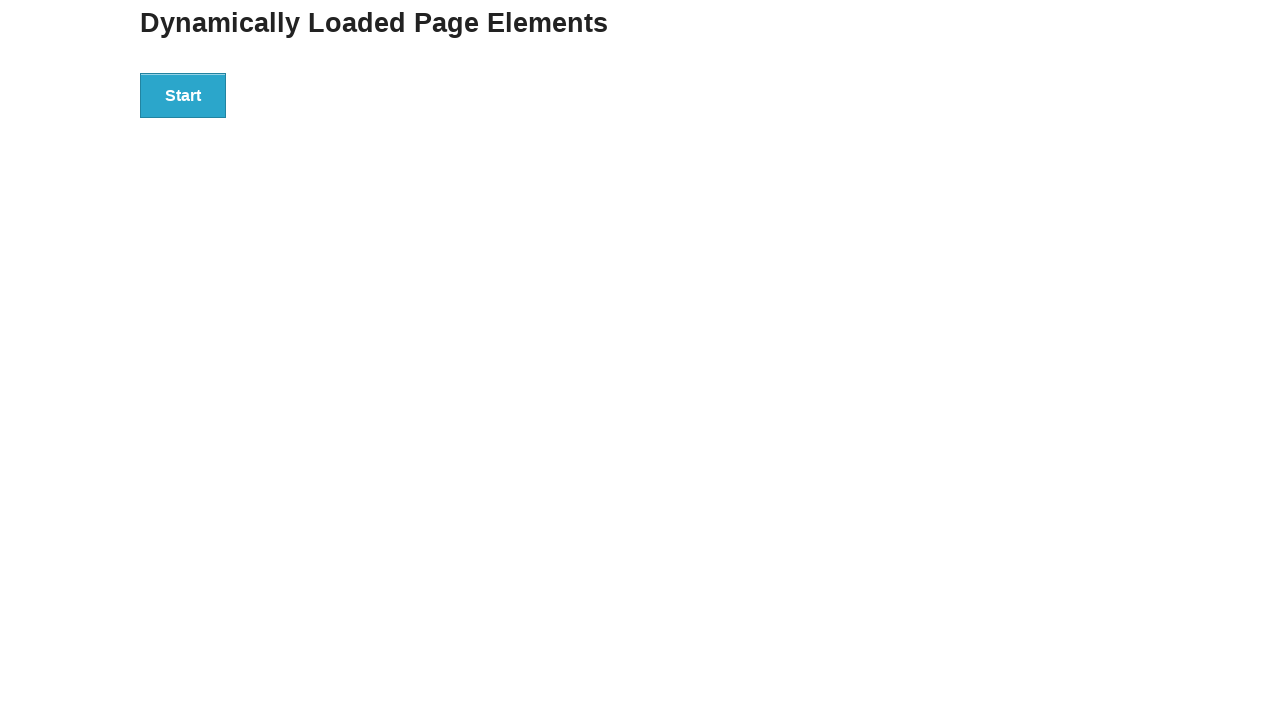

Clicked the start button to initiate dynamic content loading at (183, 95) on div#start > button
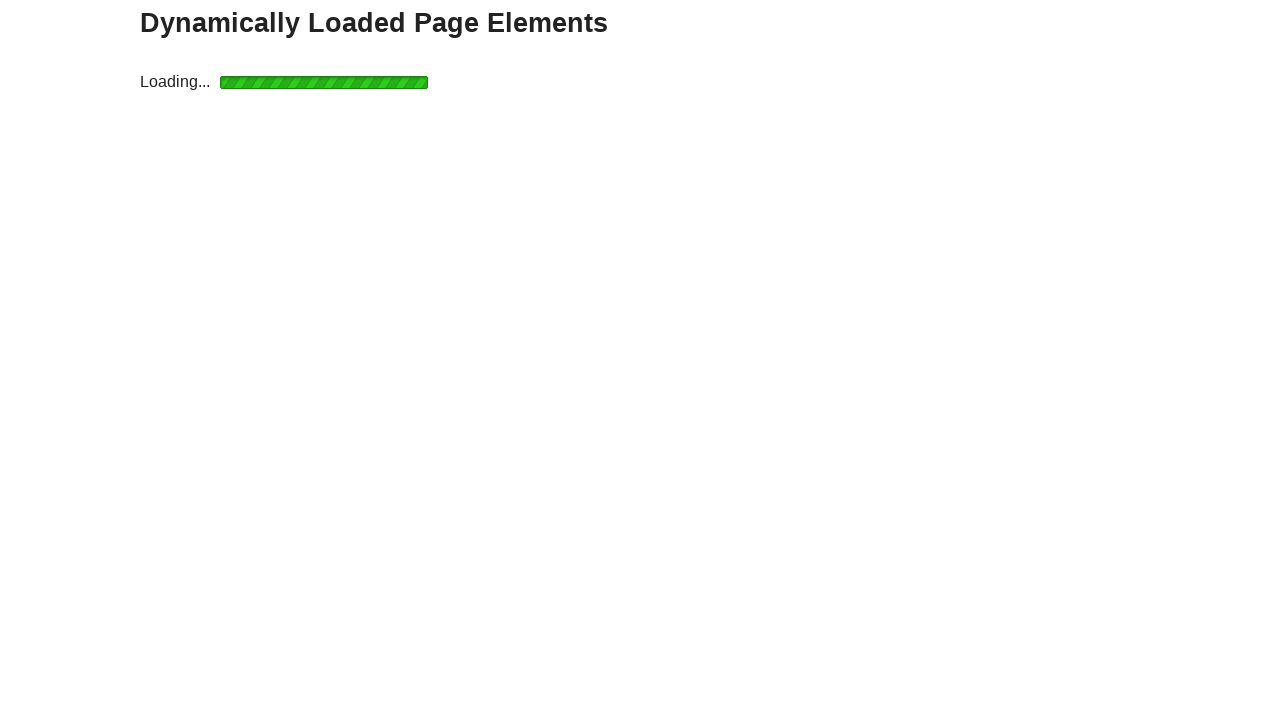

Waited for dynamic content to appear with extended timeout
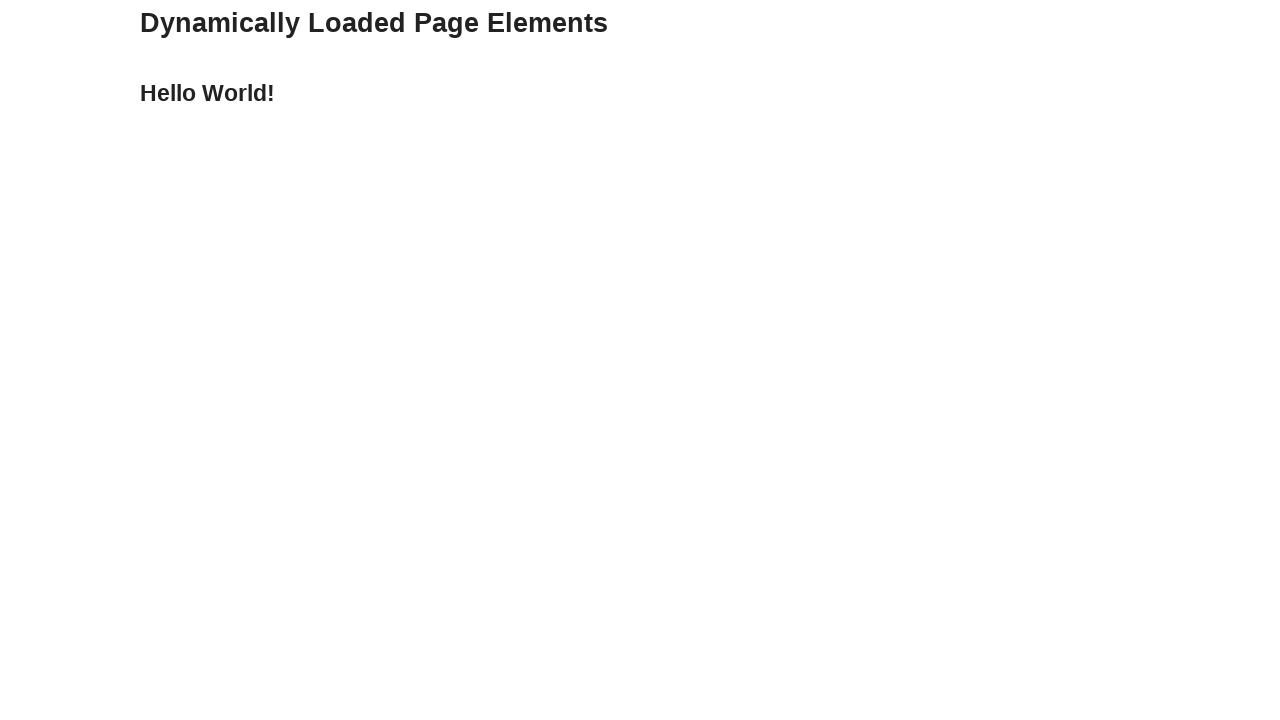

Verified that the dynamic content displays 'Hello World!' text
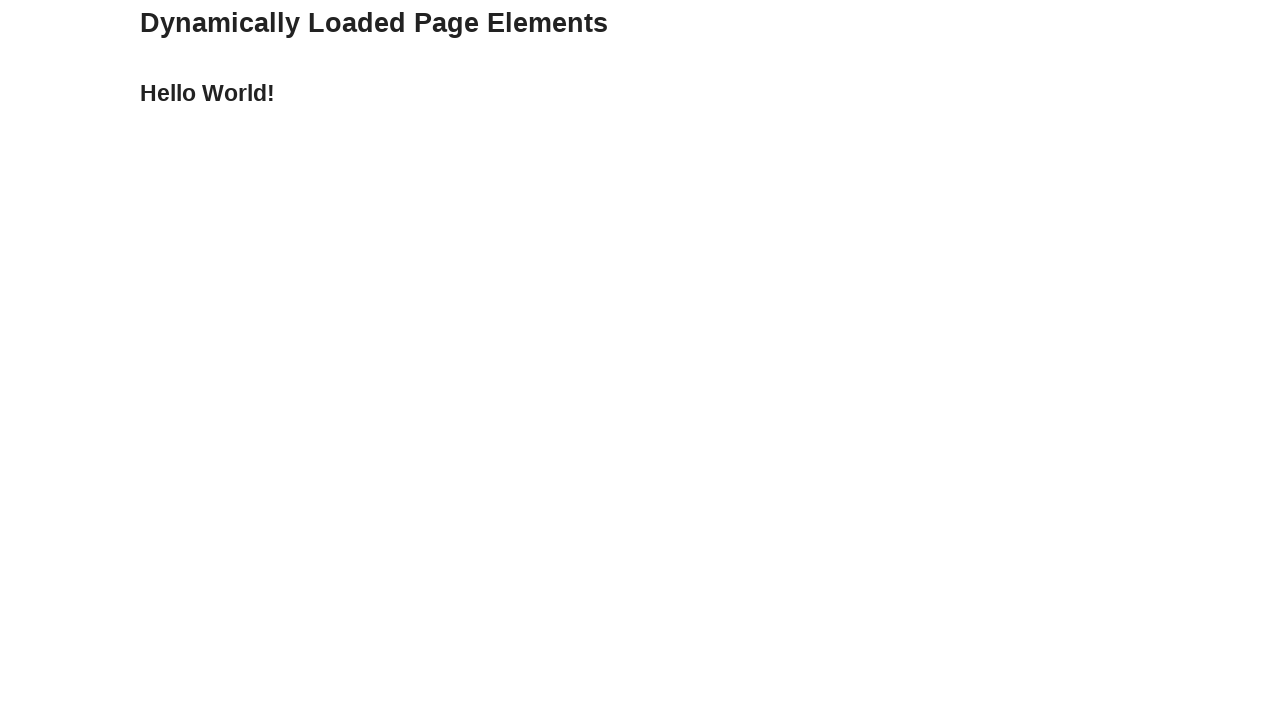

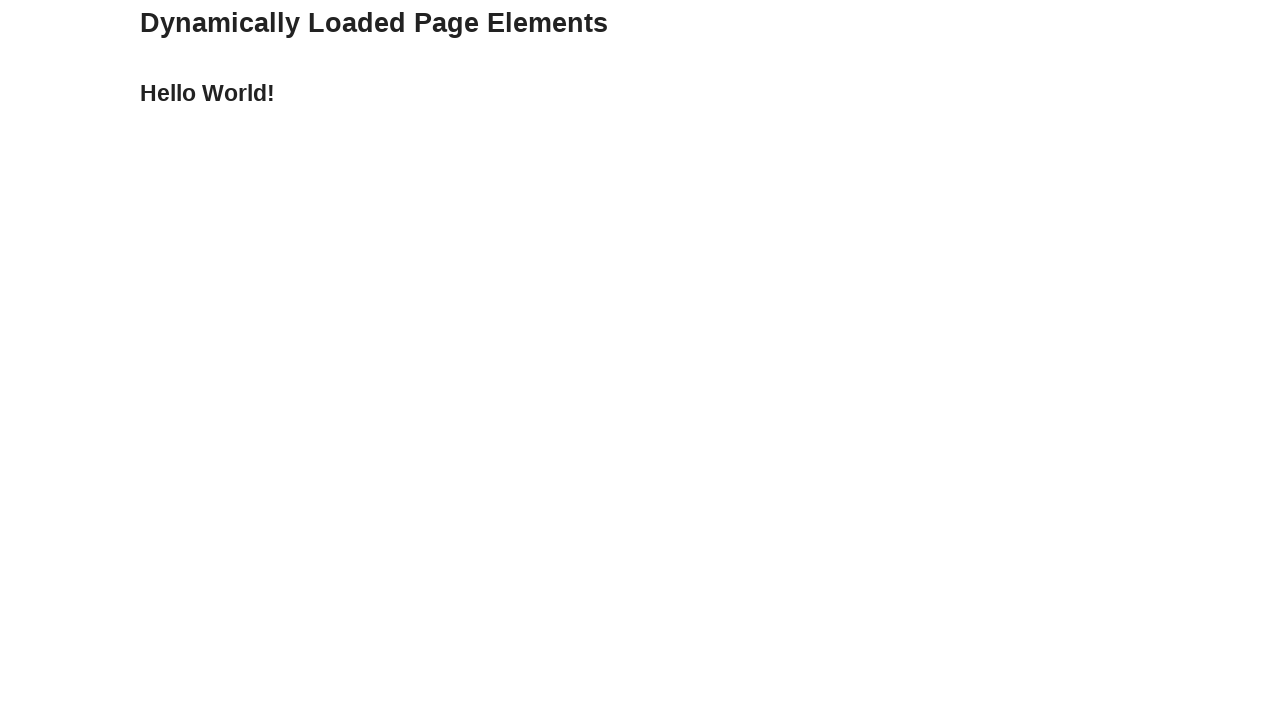